Navigates to a Selenium practice page and verifies the page title matches the expected title

Starting URL: https://www.tutorialspoint.com/selenium/practice/selenium_automation_practice.php

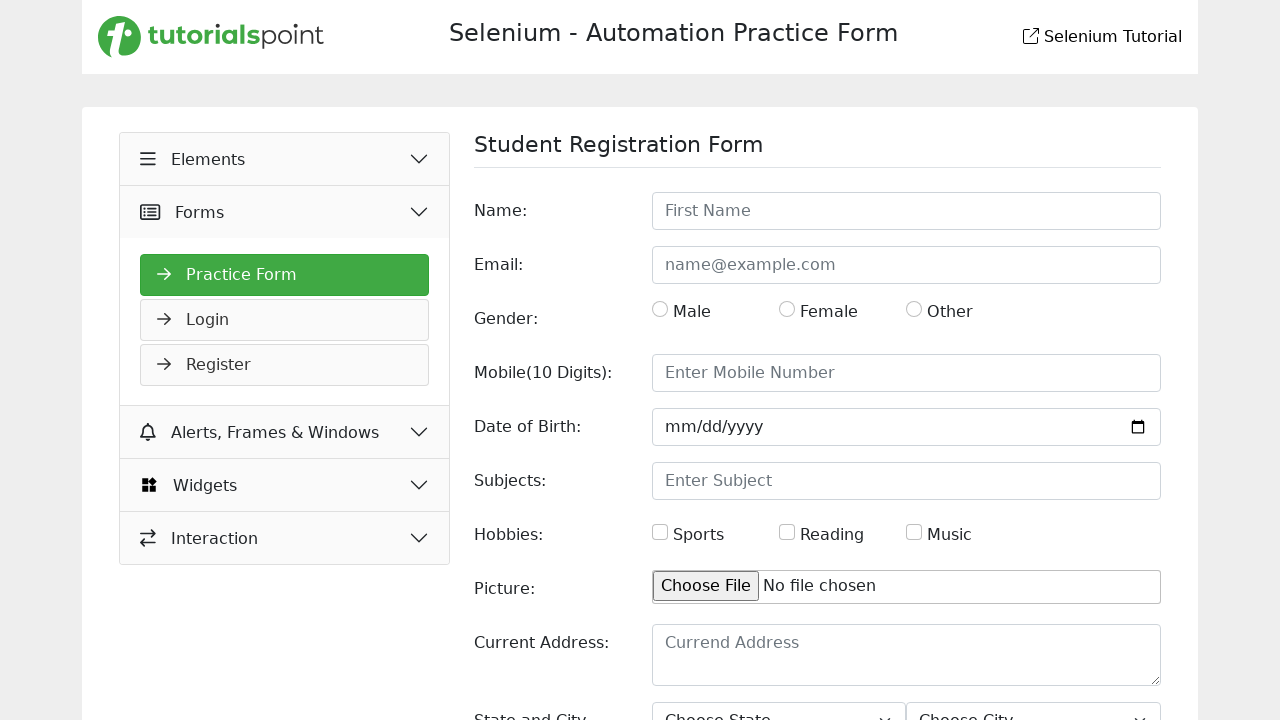

Retrieved page title
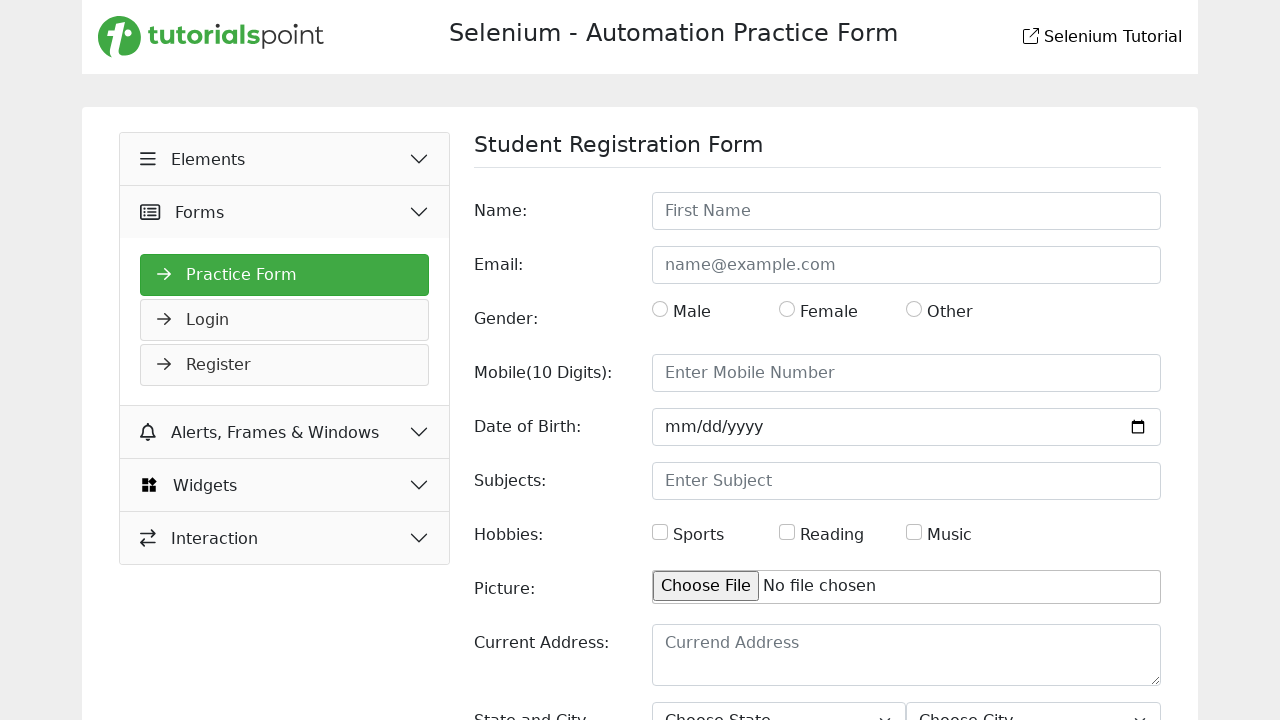

Verified page title matches expected: 'Selenium Practice - Student Registration Form'
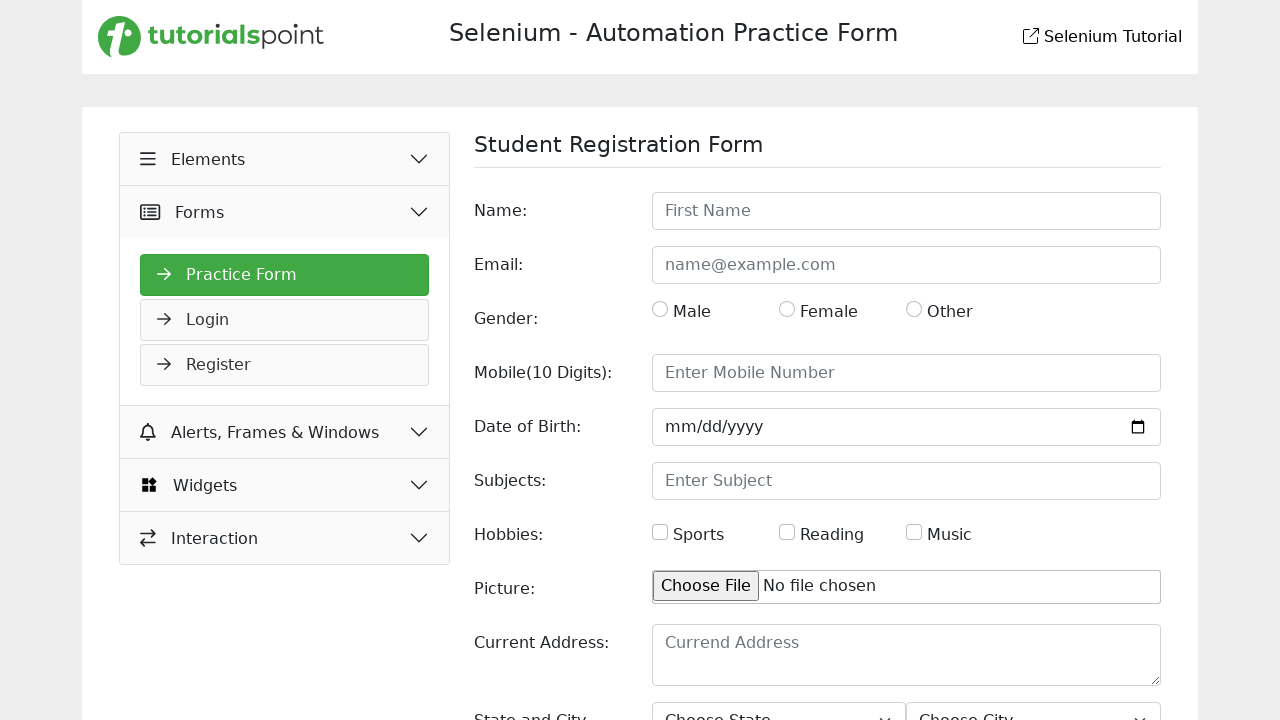

Retrieved current URL: https://www.tutorialspoint.com/selenium/practice/selenium_automation_practice.php
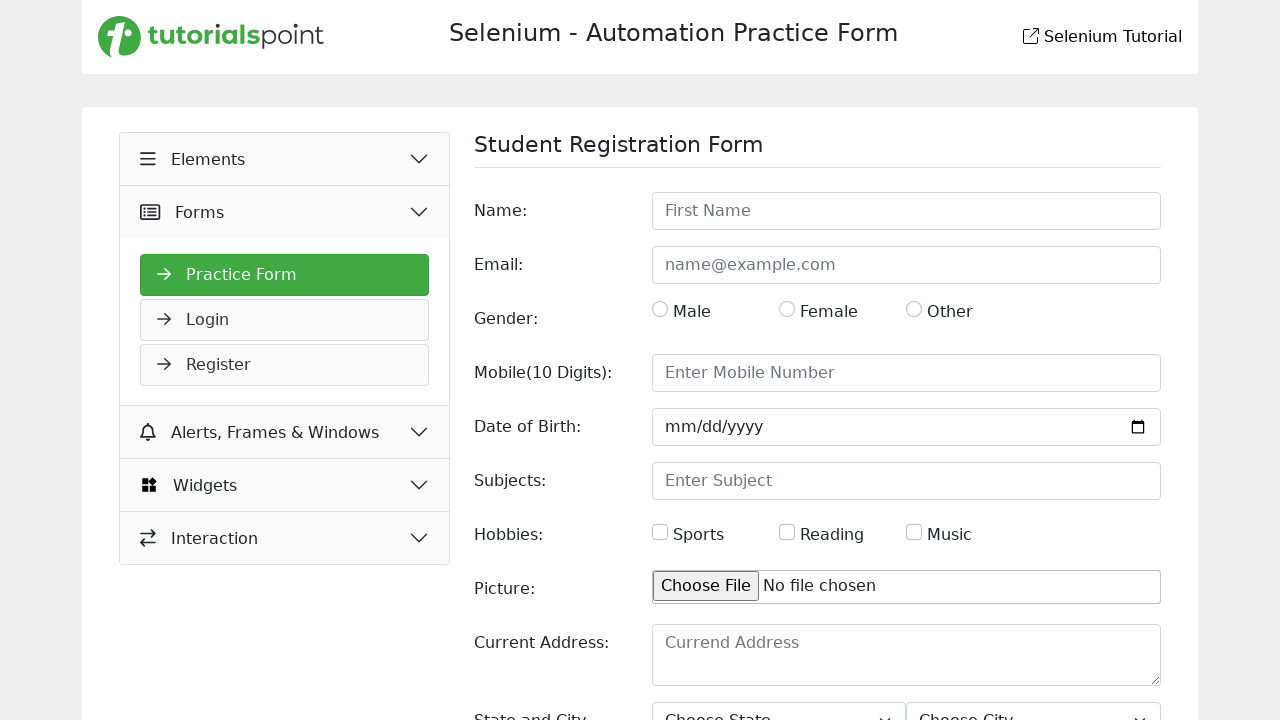

Printed current URL to console
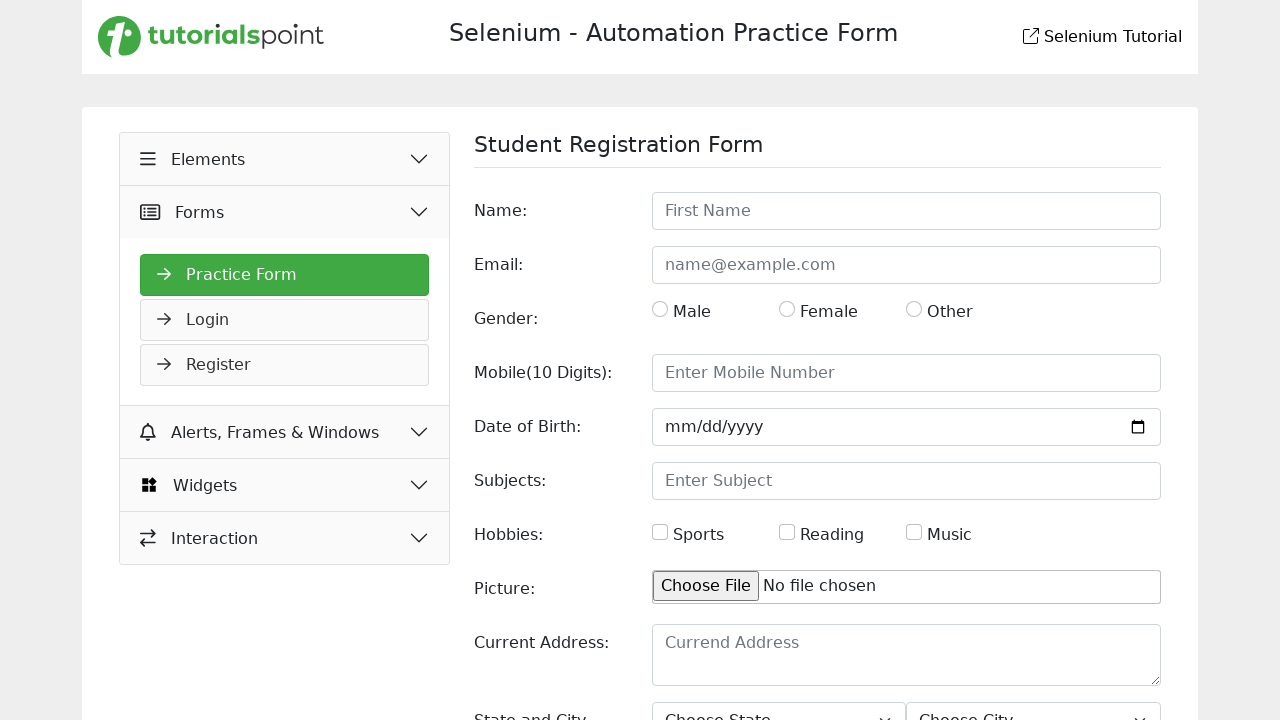

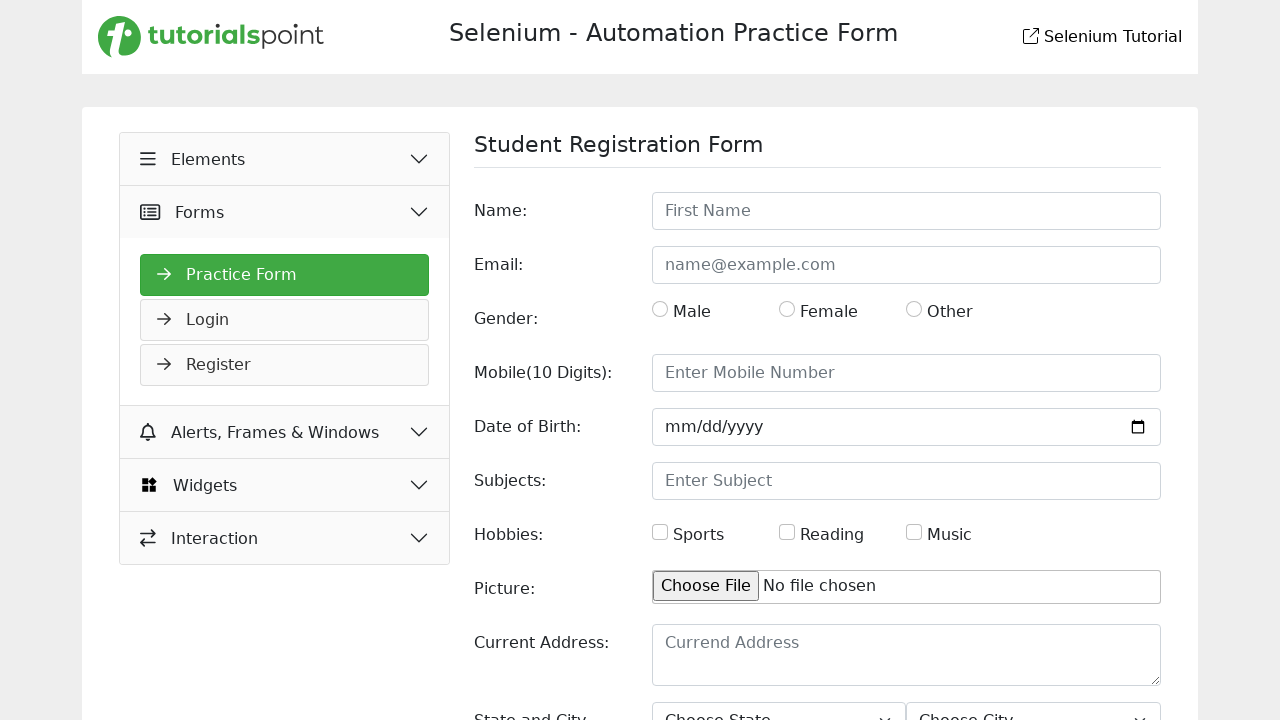